Tests a slow calculator web application by setting a delay value, clicking calculator buttons to perform 7+8, and verifying the result displays 15

Starting URL: https://bonigarcia.dev/selenium-webdriver-java/slow-calculator.html

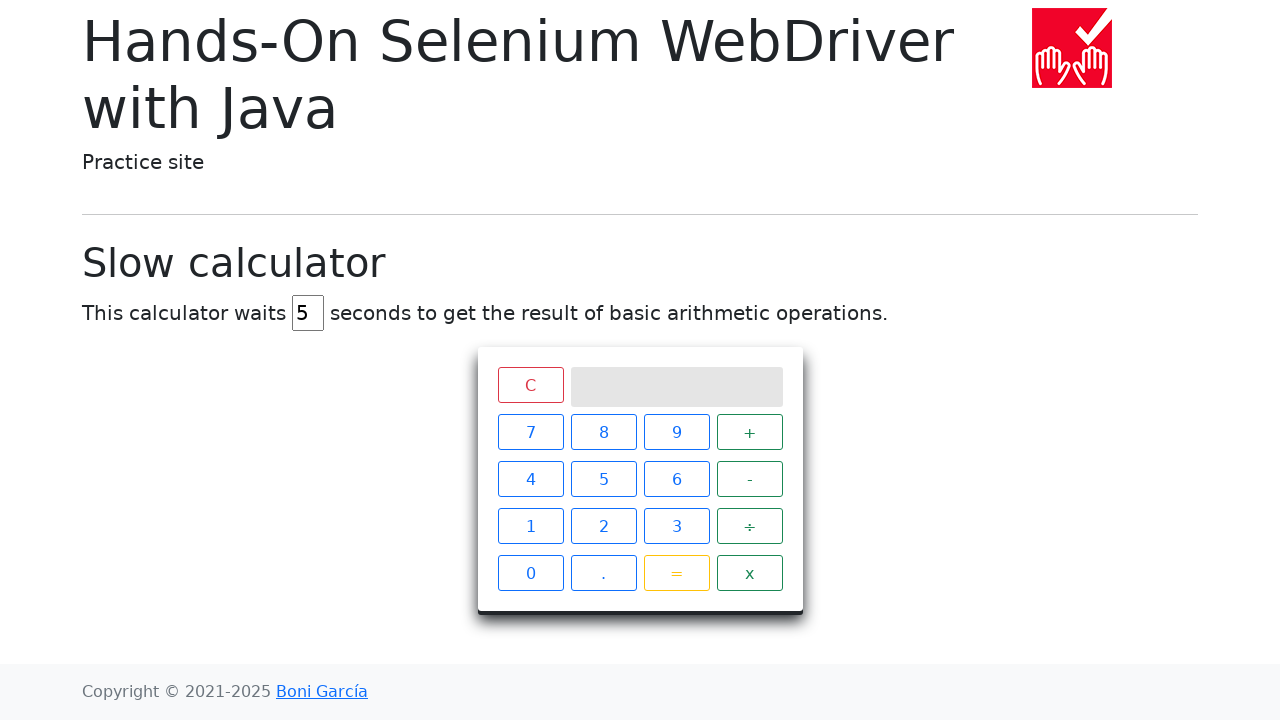

Located the delay input field
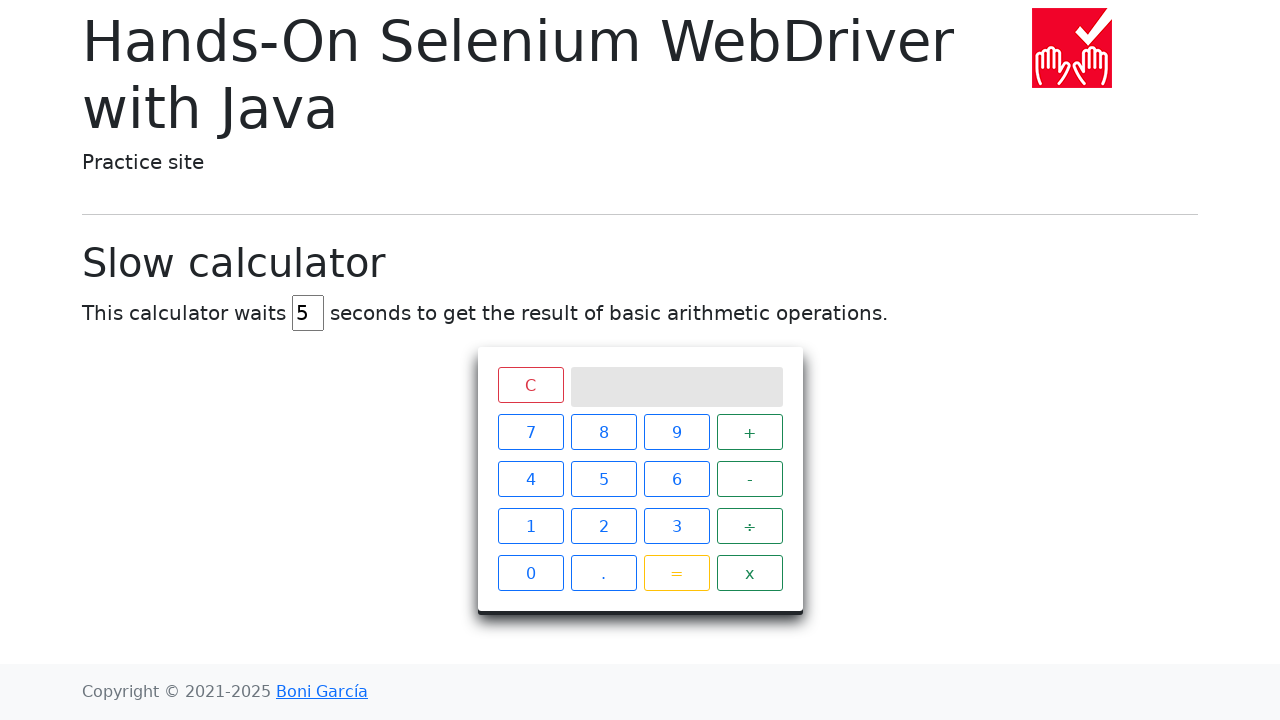

Cleared the delay input field on #delay
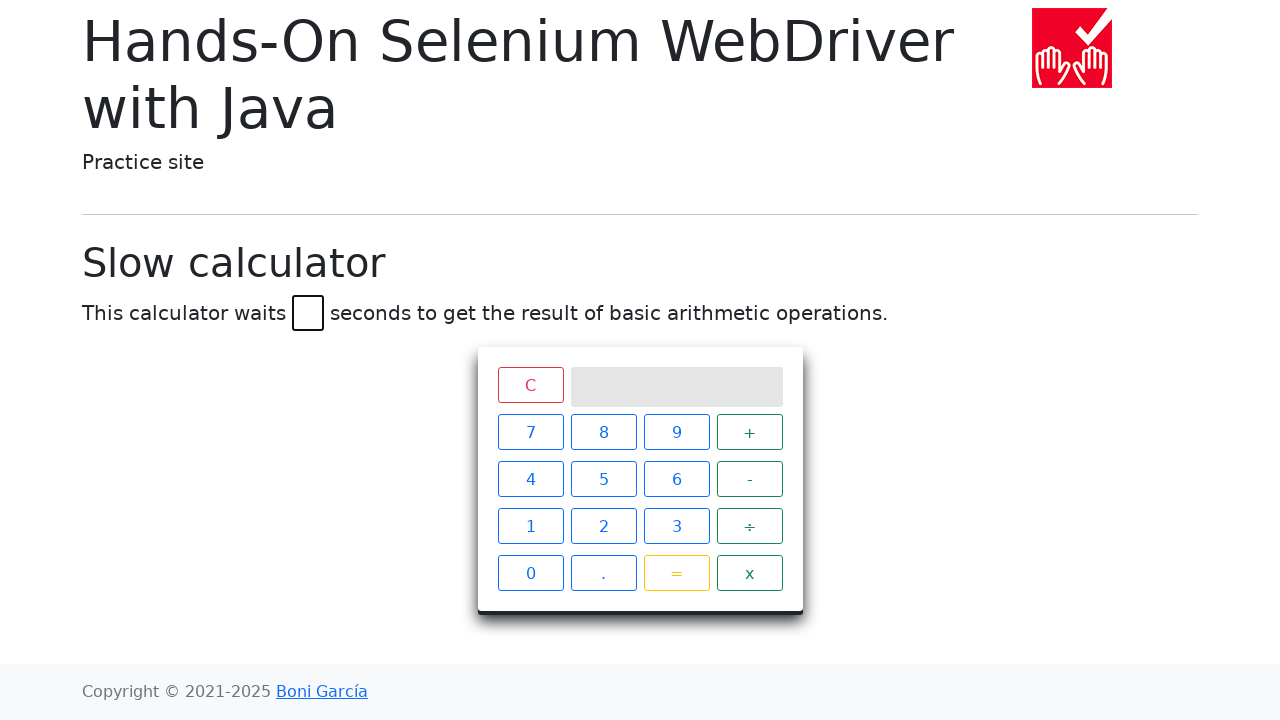

Set delay value to 45 seconds on #delay
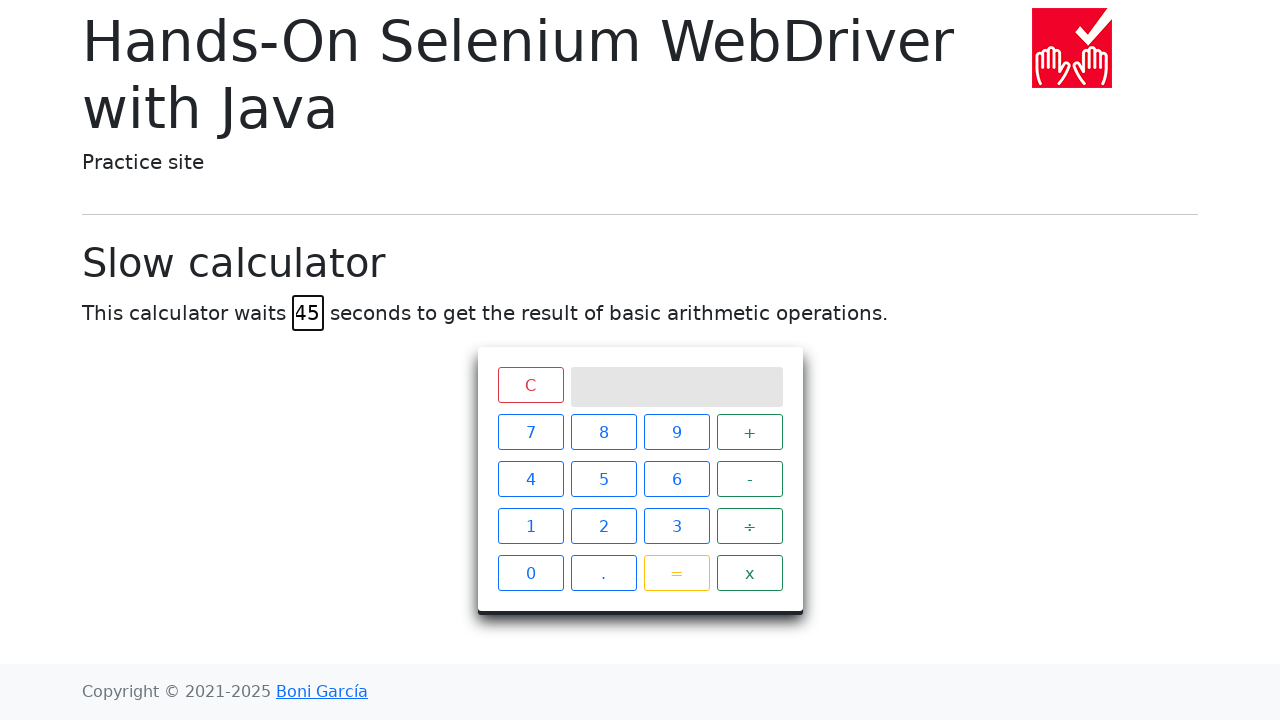

Clicked calculator button 7 at (530, 432) on xpath=//span[text()='7']
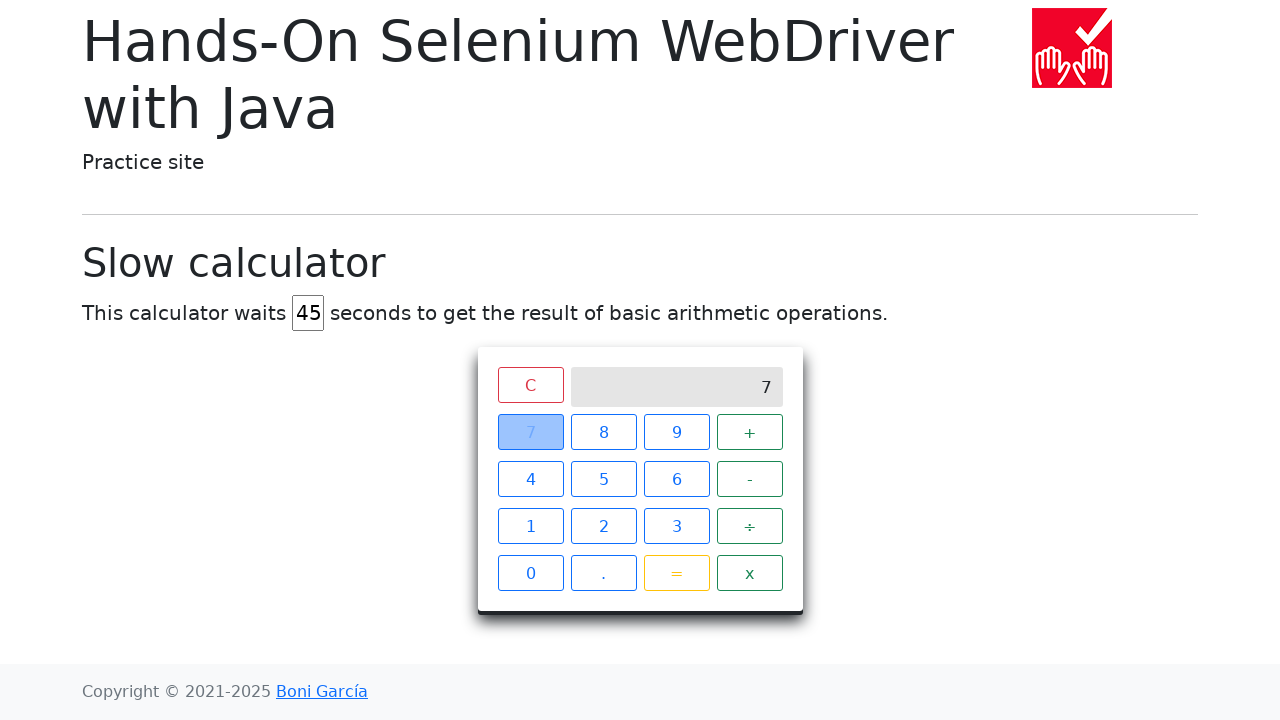

Clicked calculator button + at (750, 432) on xpath=//span[text()='+']
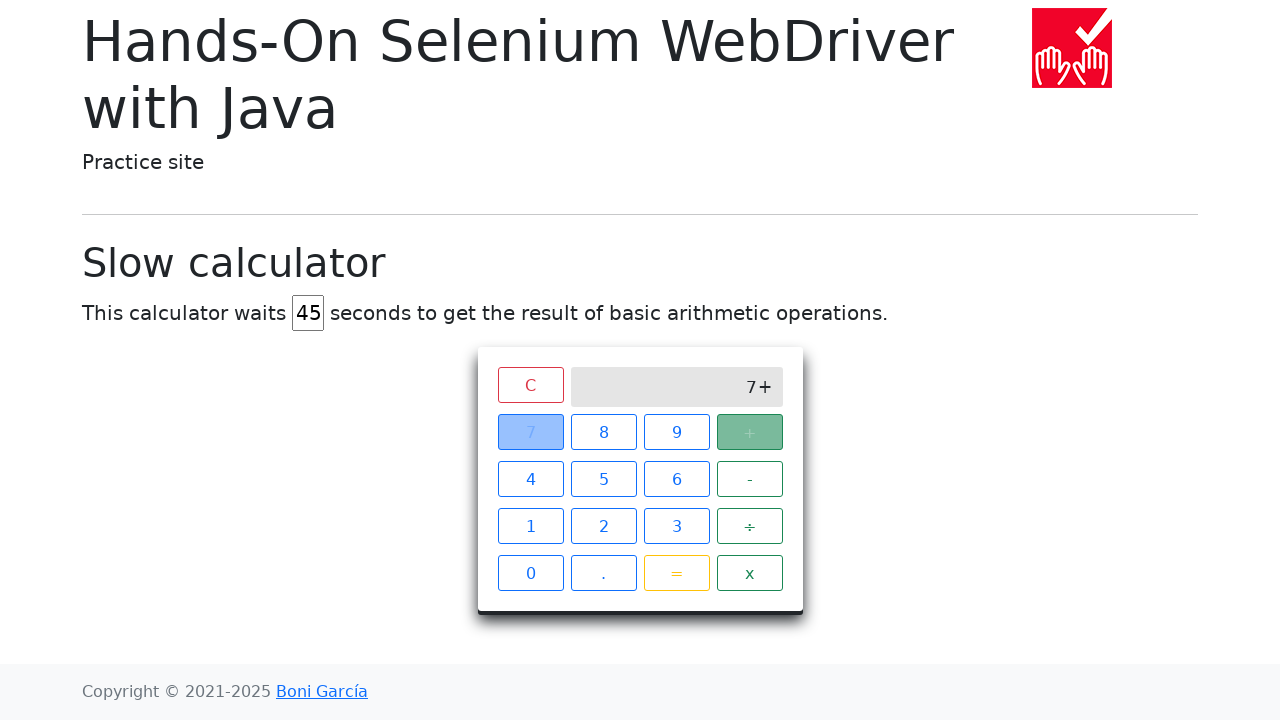

Clicked calculator button 8 at (604, 432) on xpath=//span[text()='8']
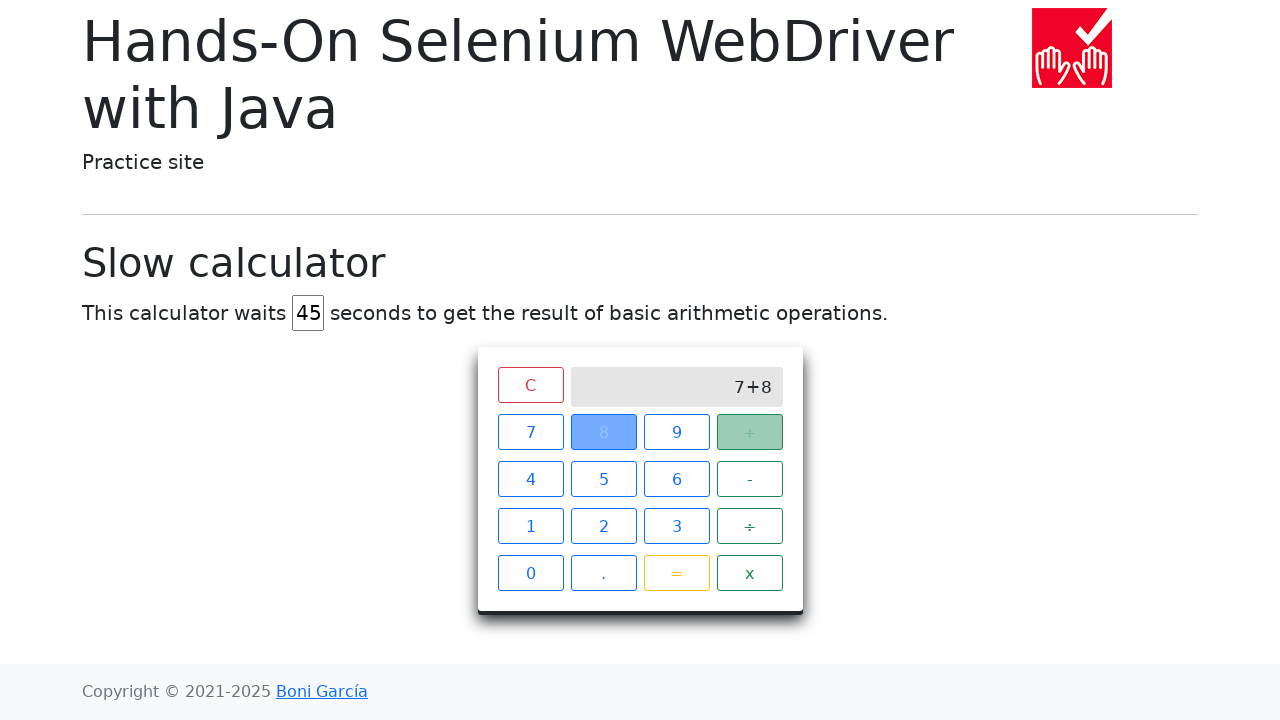

Clicked calculator button = at (676, 573) on xpath=//span[text()='=']
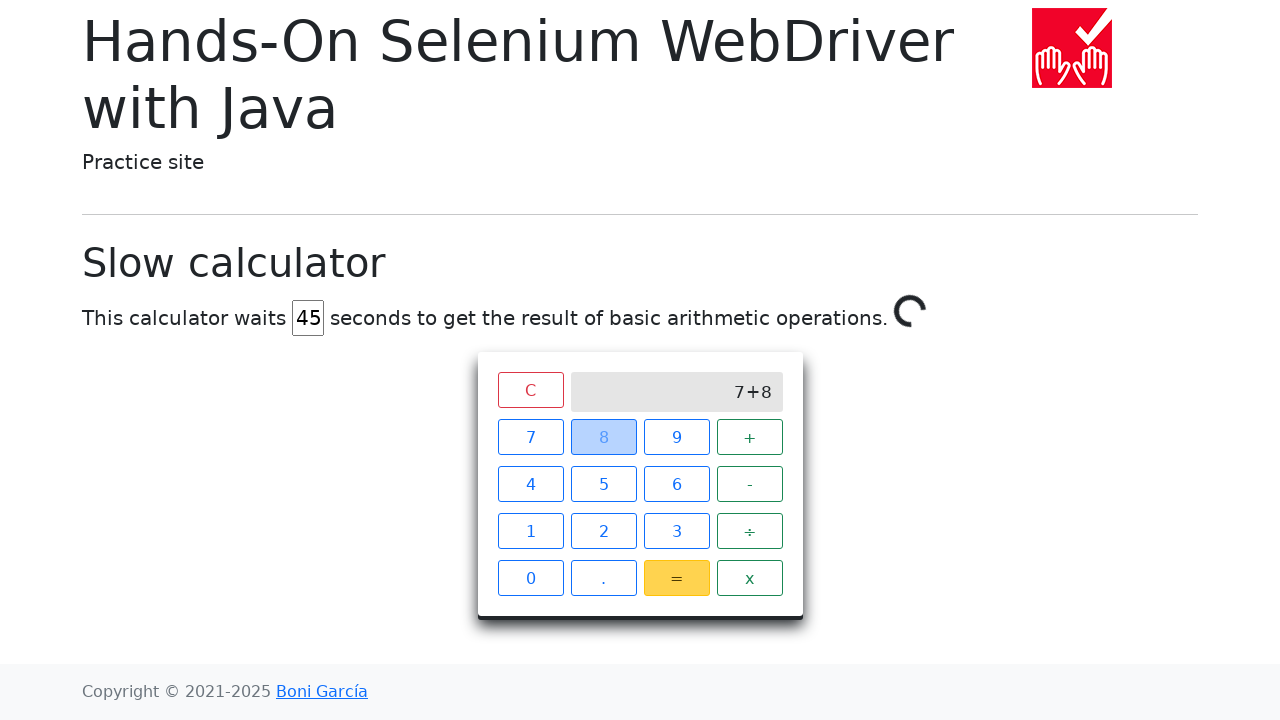

Calculator result displayed 15 (7 + 8 = 15)
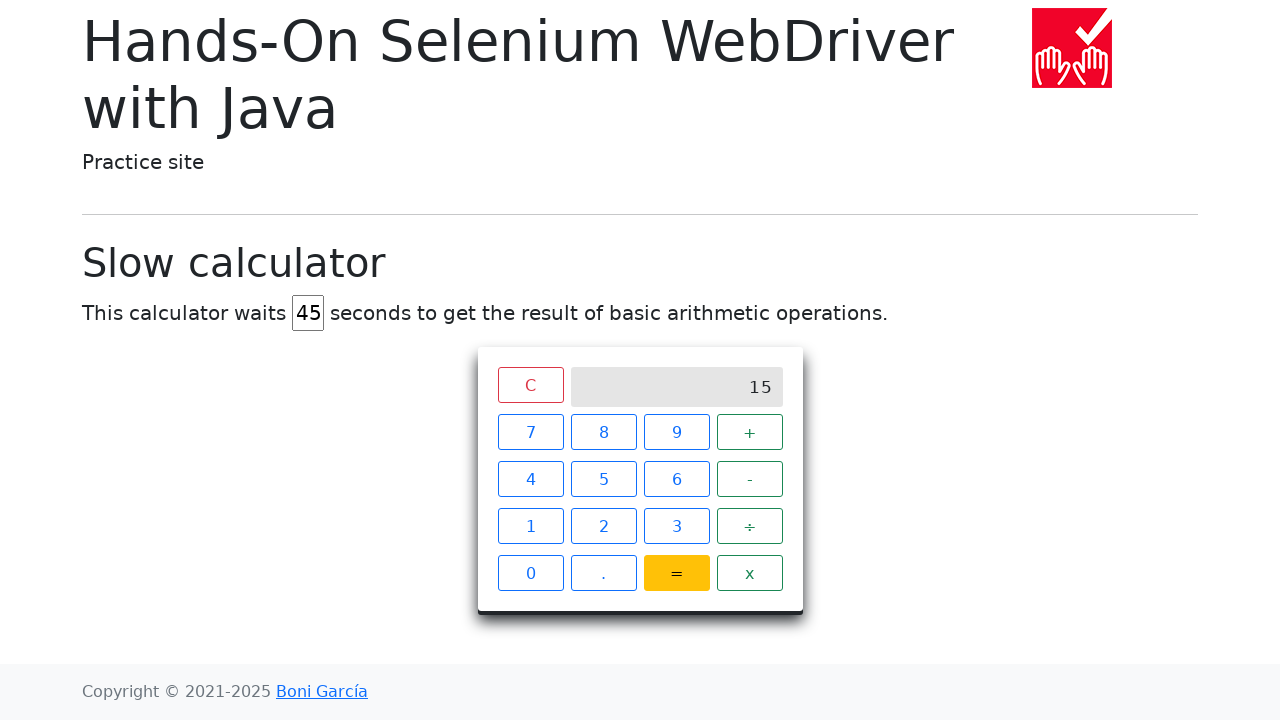

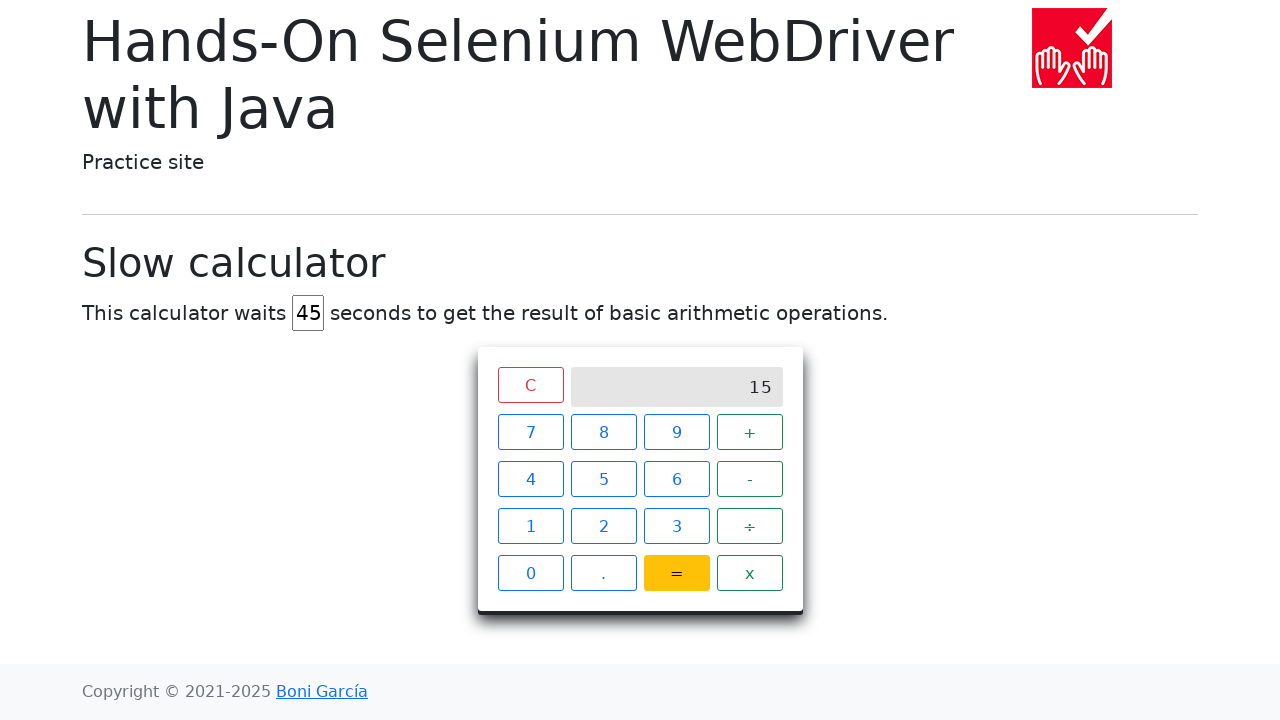